Tests that a todo item is removed when edited to an empty string

Starting URL: https://demo.playwright.dev/todomvc

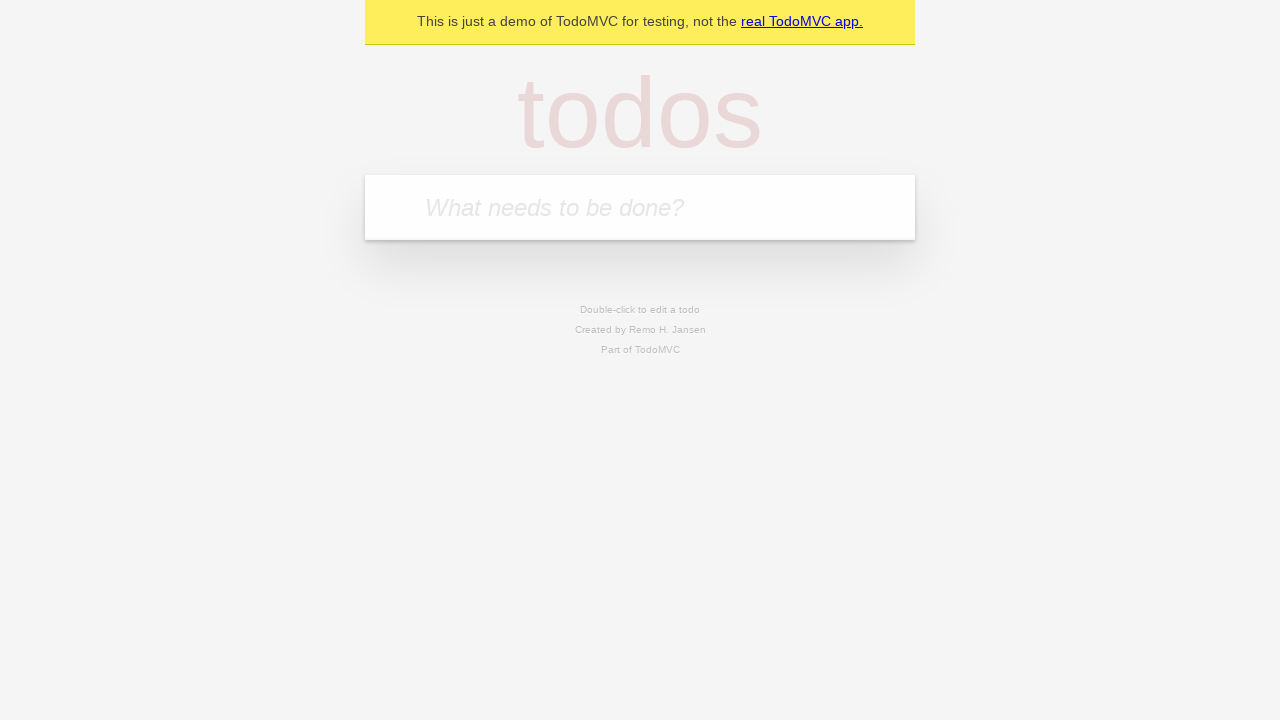

Filled new todo input with 'buy some cheese' on .new-todo
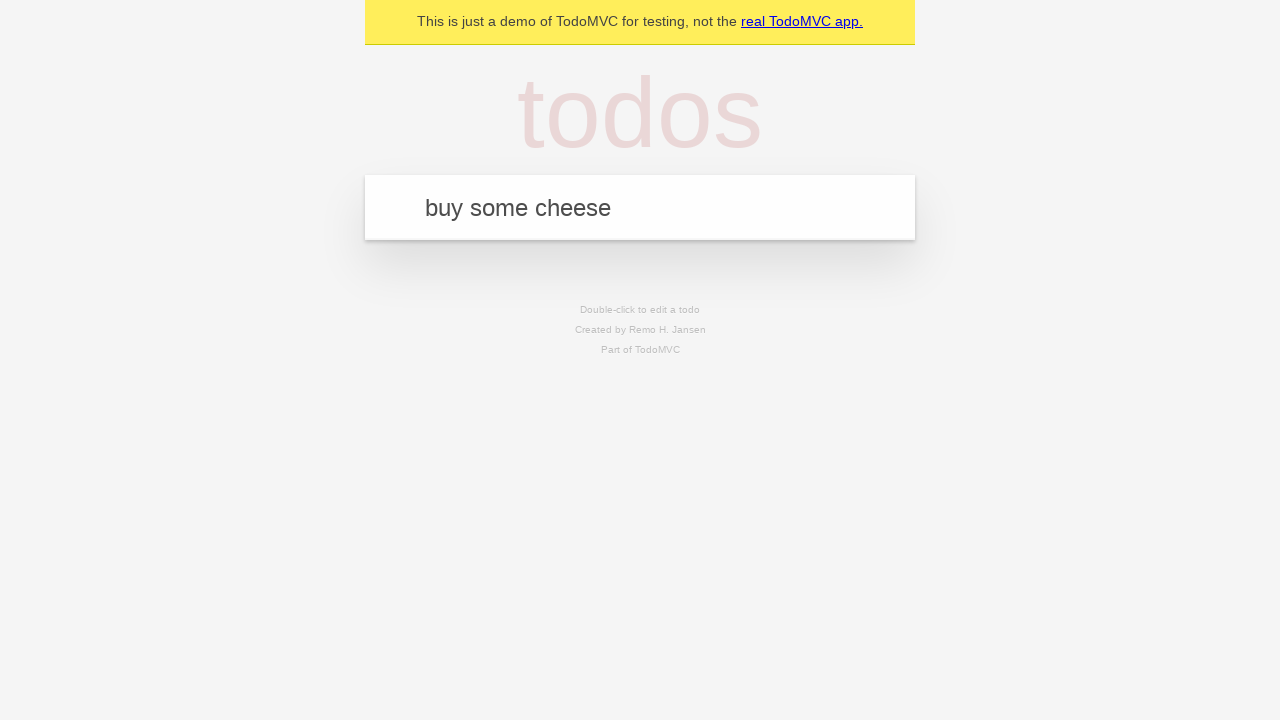

Pressed Enter to create first todo on .new-todo
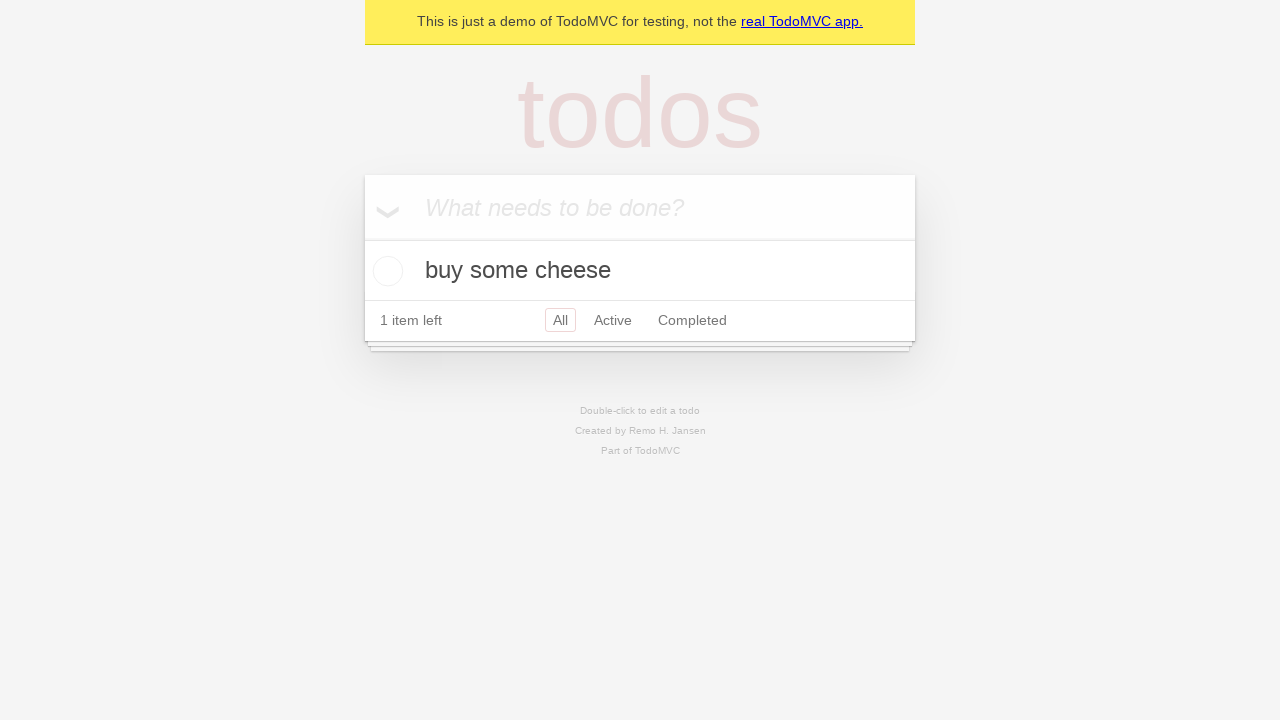

Filled new todo input with 'feed the cat' on .new-todo
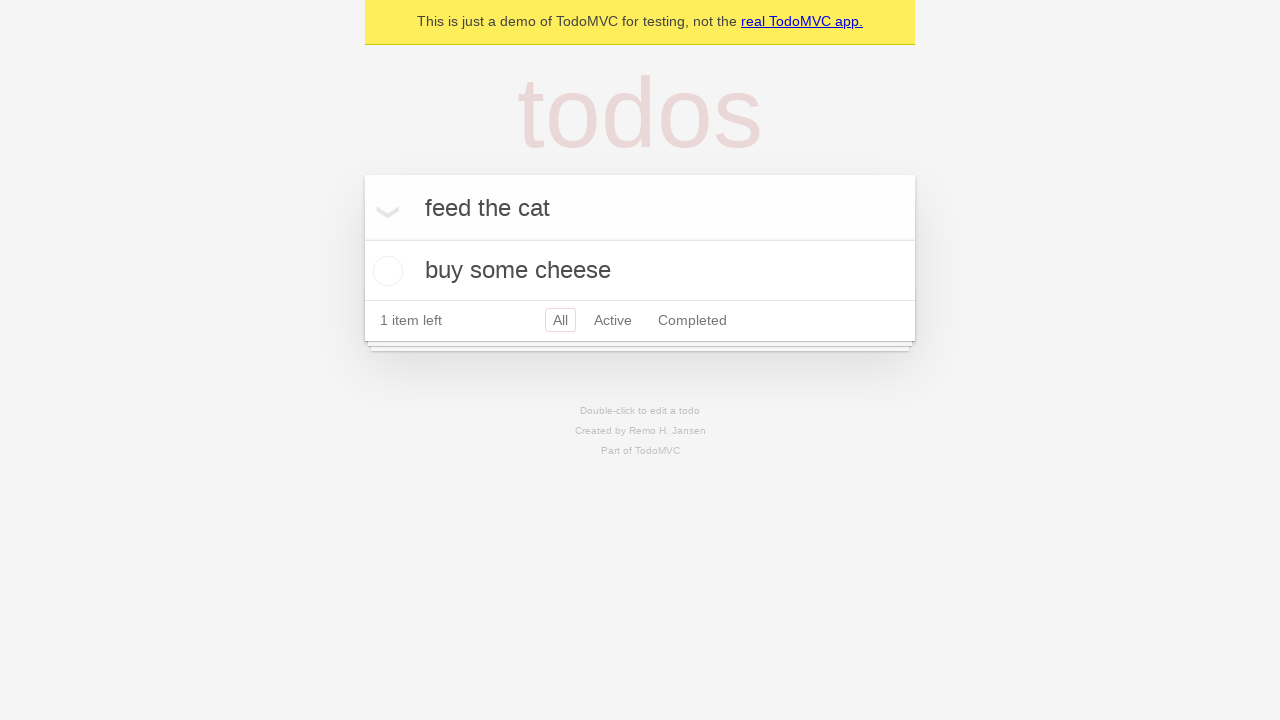

Pressed Enter to create second todo on .new-todo
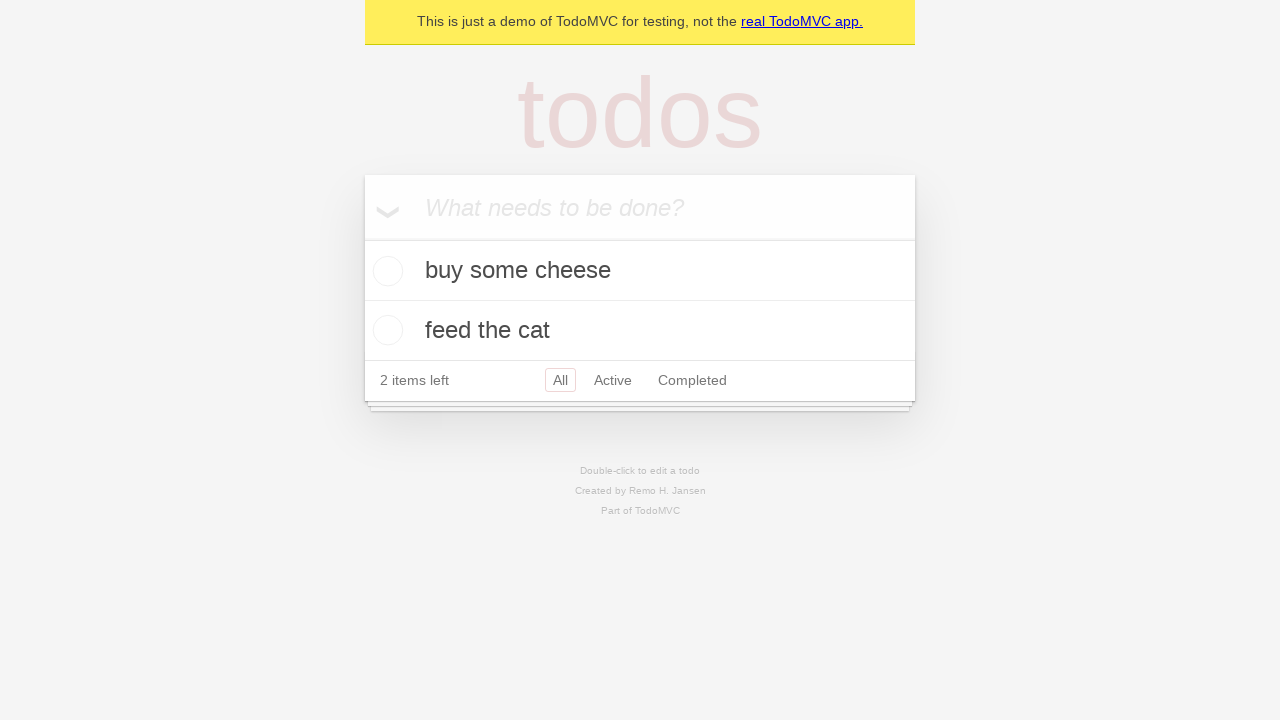

Filled new todo input with 'book a doctors appointment' on .new-todo
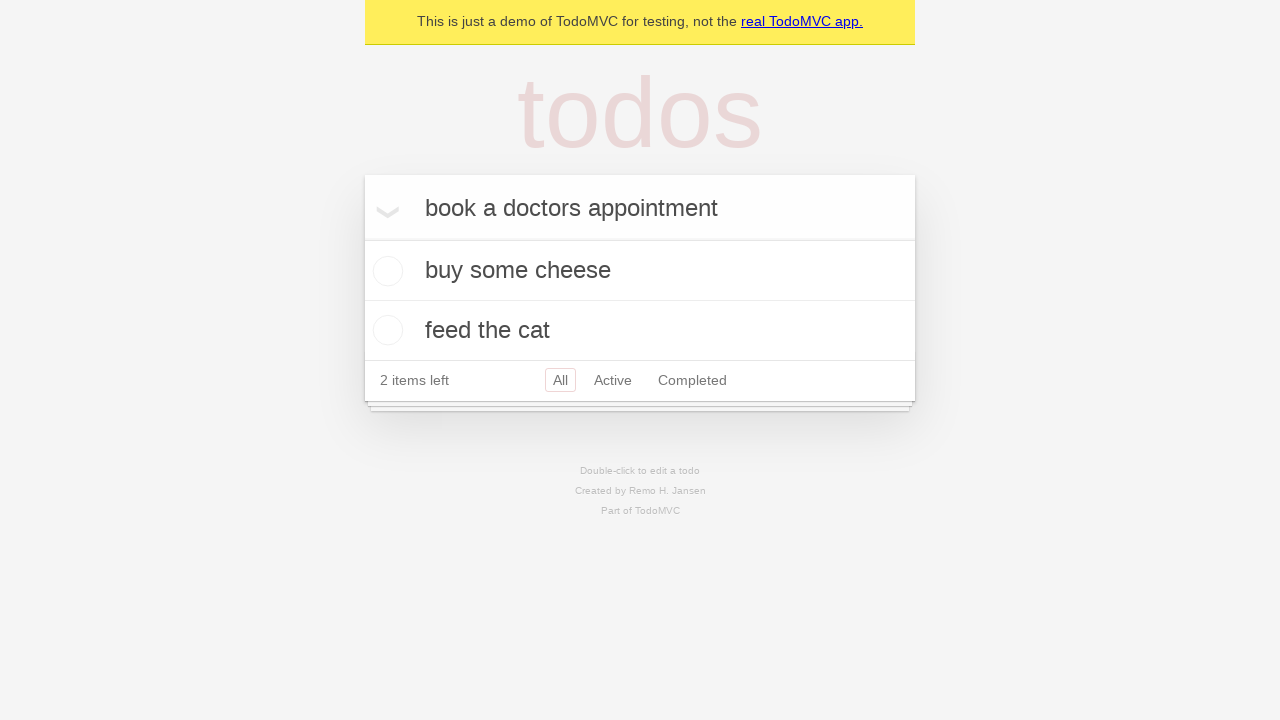

Pressed Enter to create third todo on .new-todo
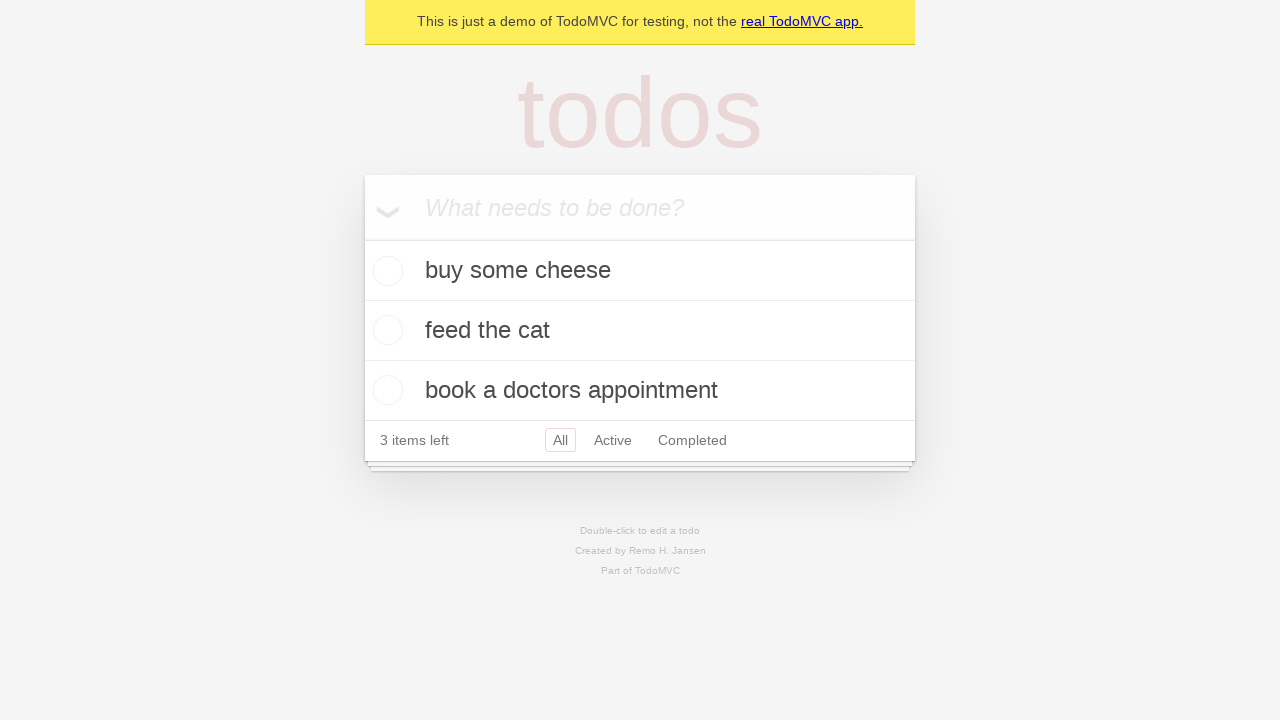

Double-clicked second todo item to enter edit mode at (640, 331) on .todo-list li >> nth=1
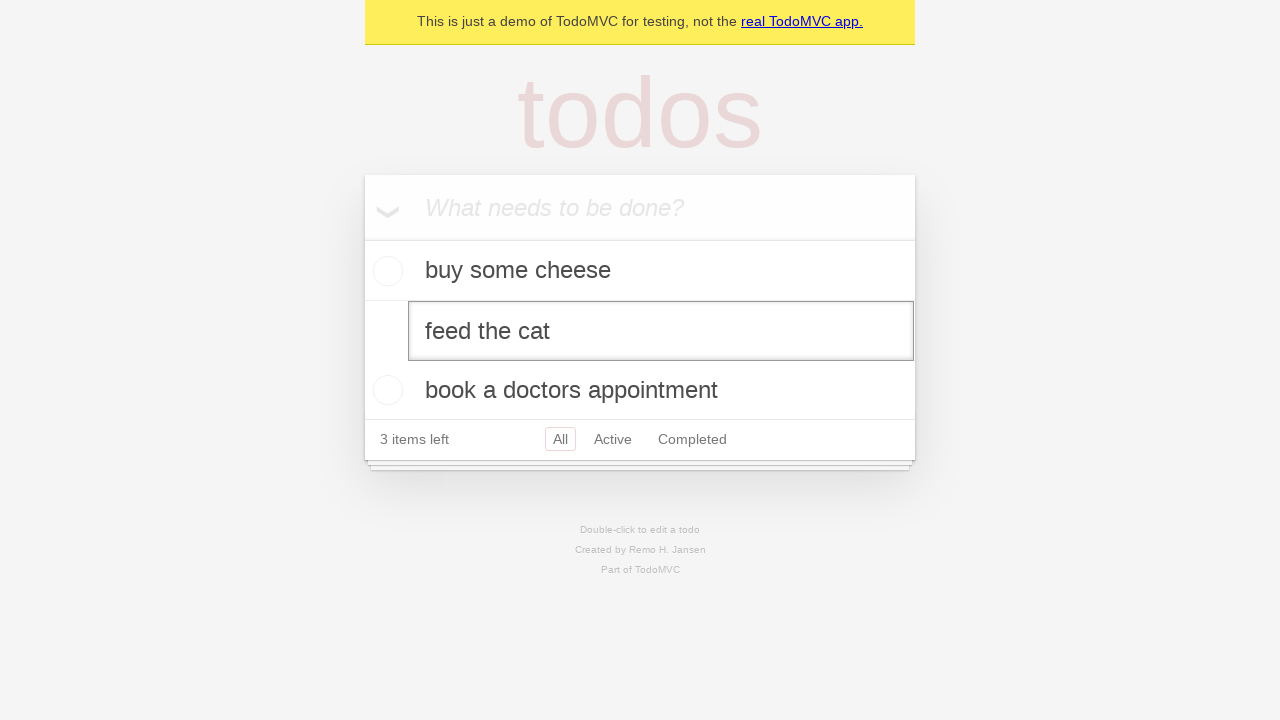

Cleared the text in the edit field on .todo-list li >> nth=1 >> .edit
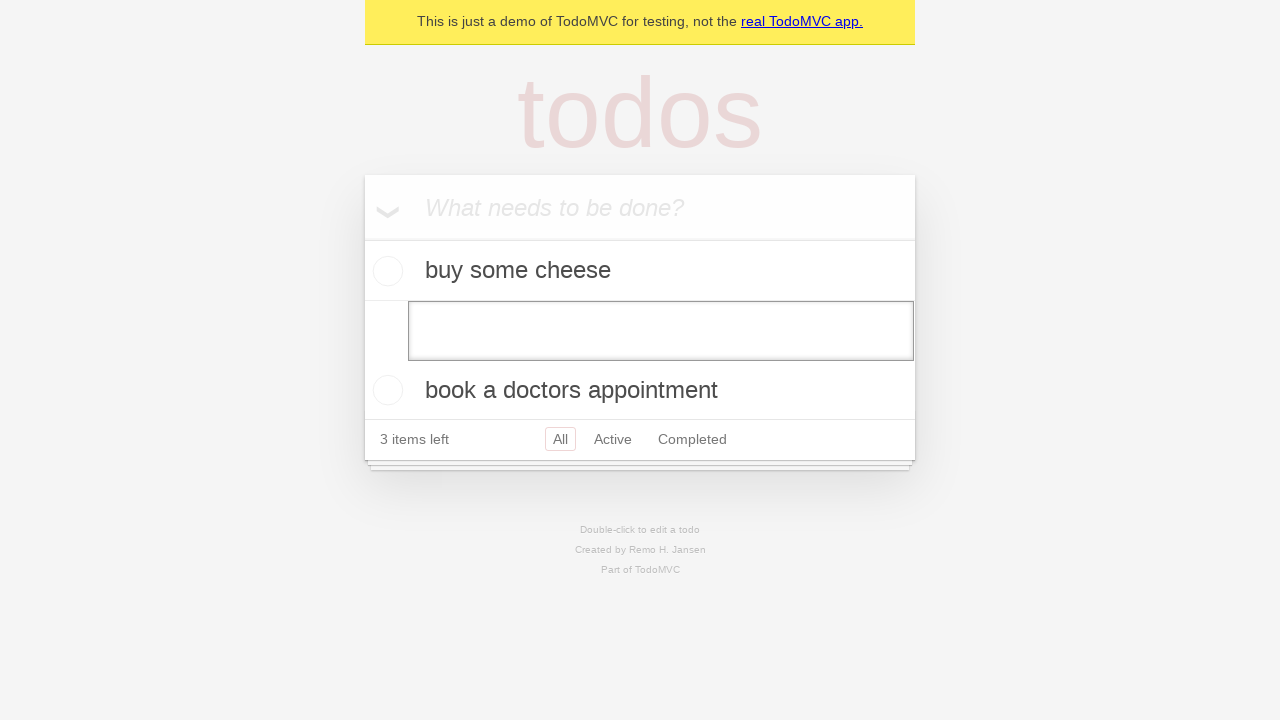

Pressed Enter to submit empty todo, removing the item on .todo-list li >> nth=1 >> .edit
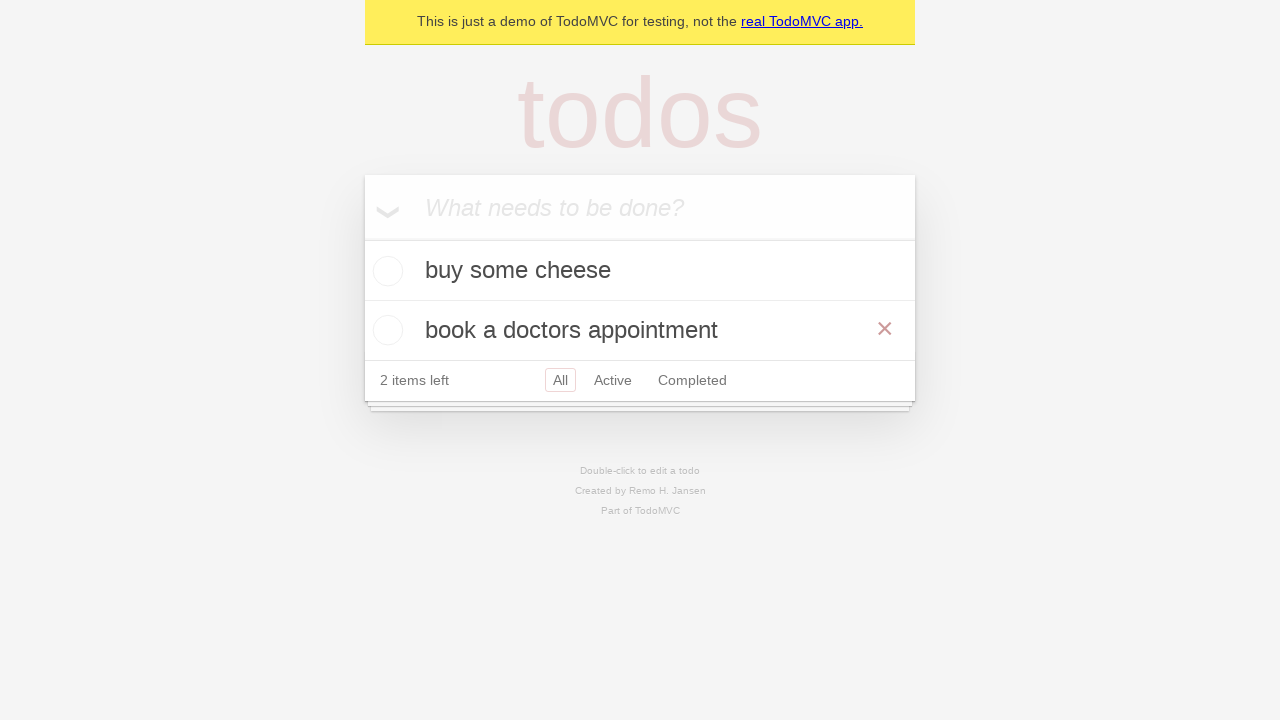

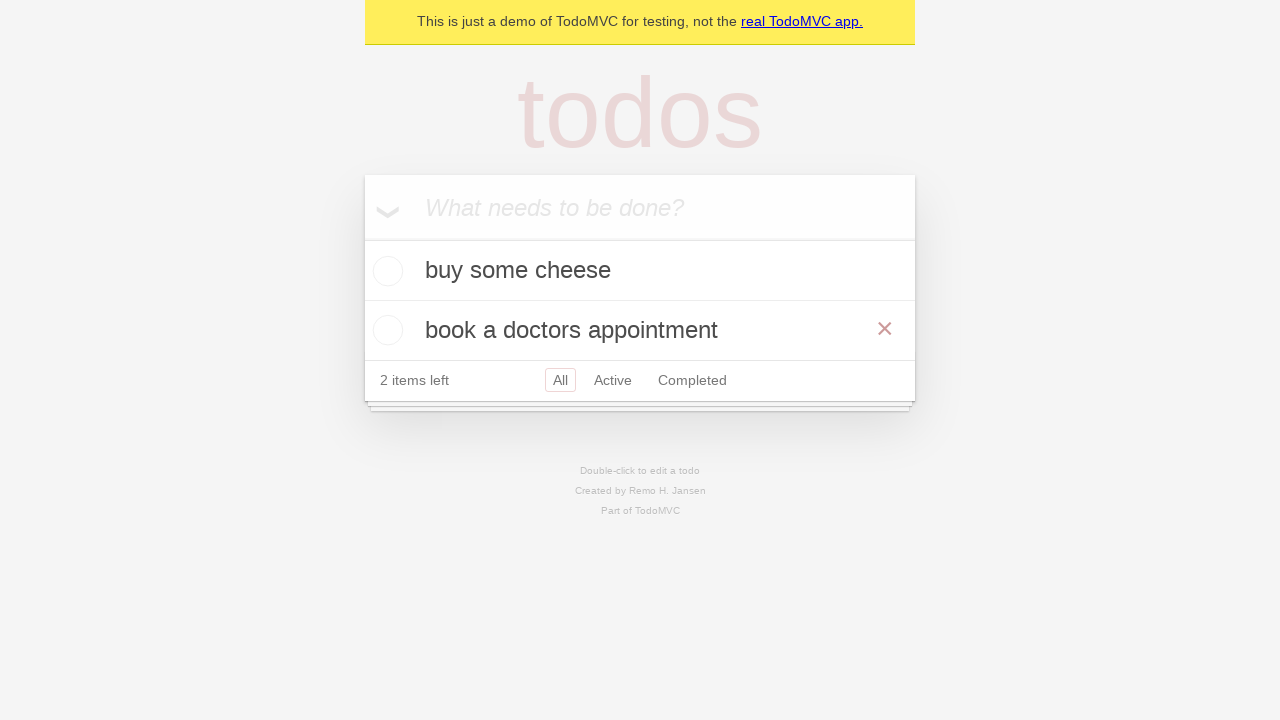